Tests JavaScript Prompt dialog by clicking the prompt button, entering text, and accepting the dialog

Starting URL: https://the-internet.herokuapp.com/javascript_alerts

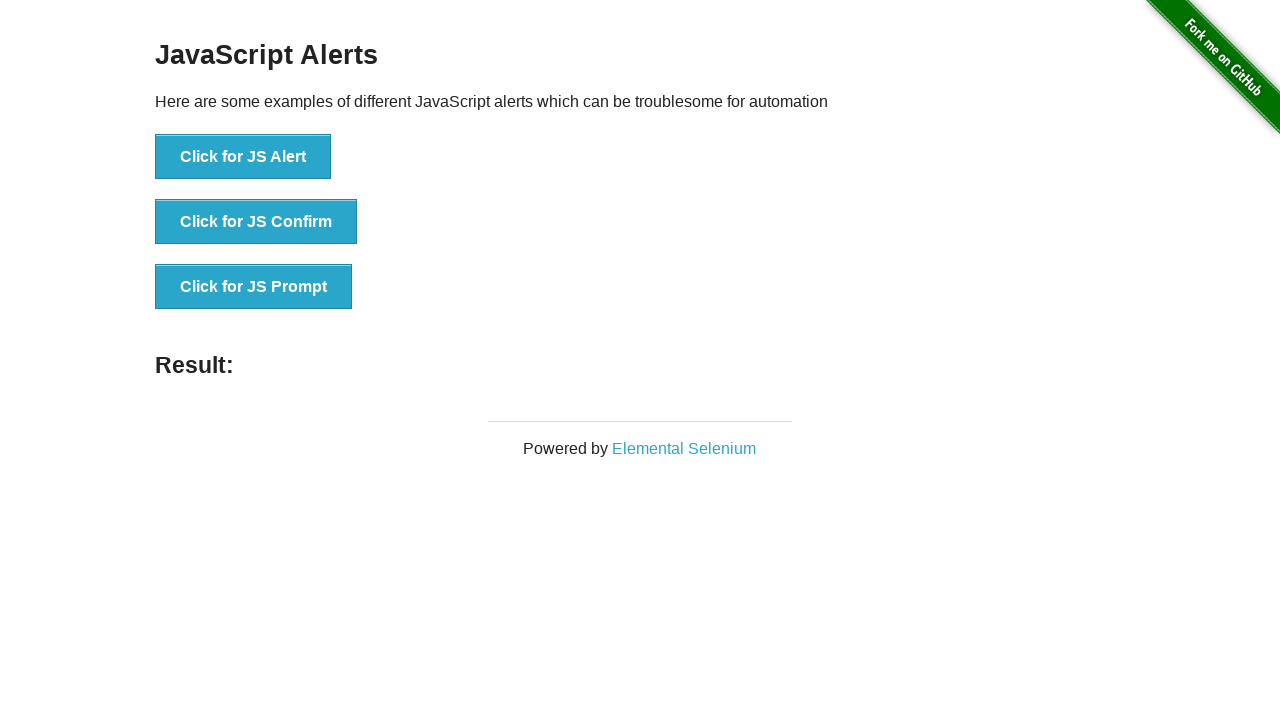

Set up dialog handler to accept prompt with 'Test input text'
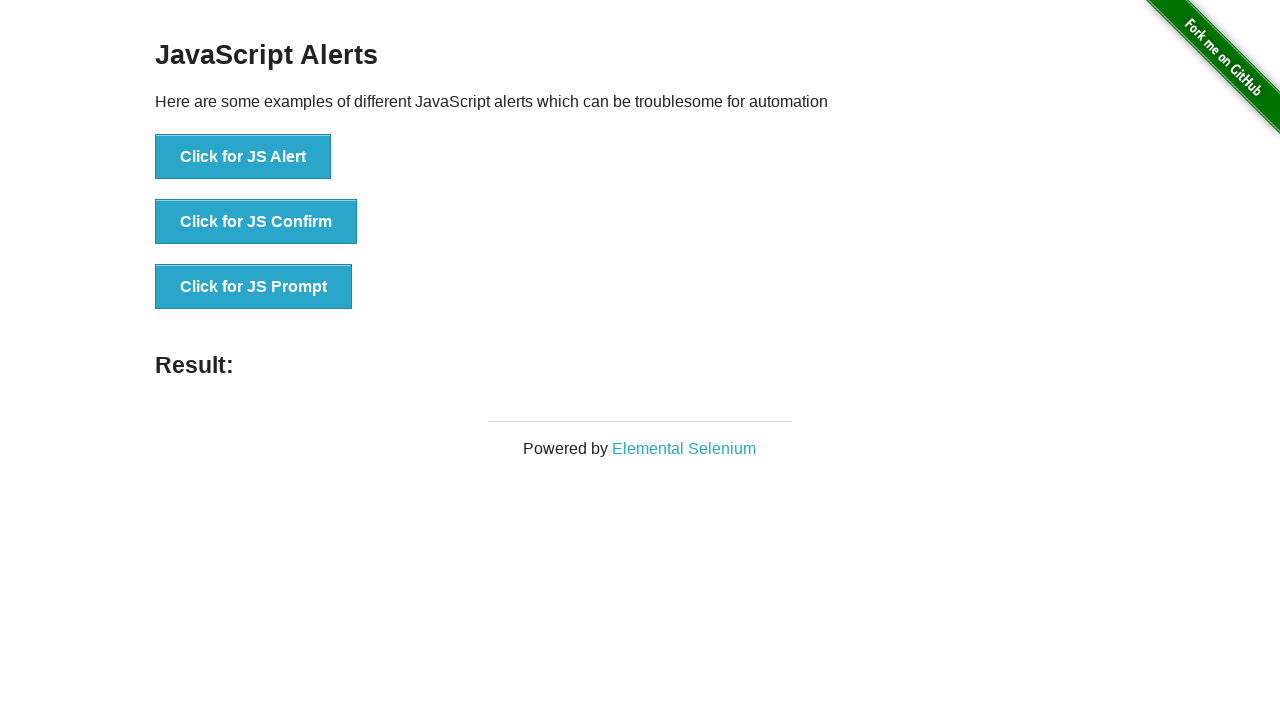

Clicked the JavaScript Prompt button at (254, 287) on #content > div > ul > li:nth-child(3) > button
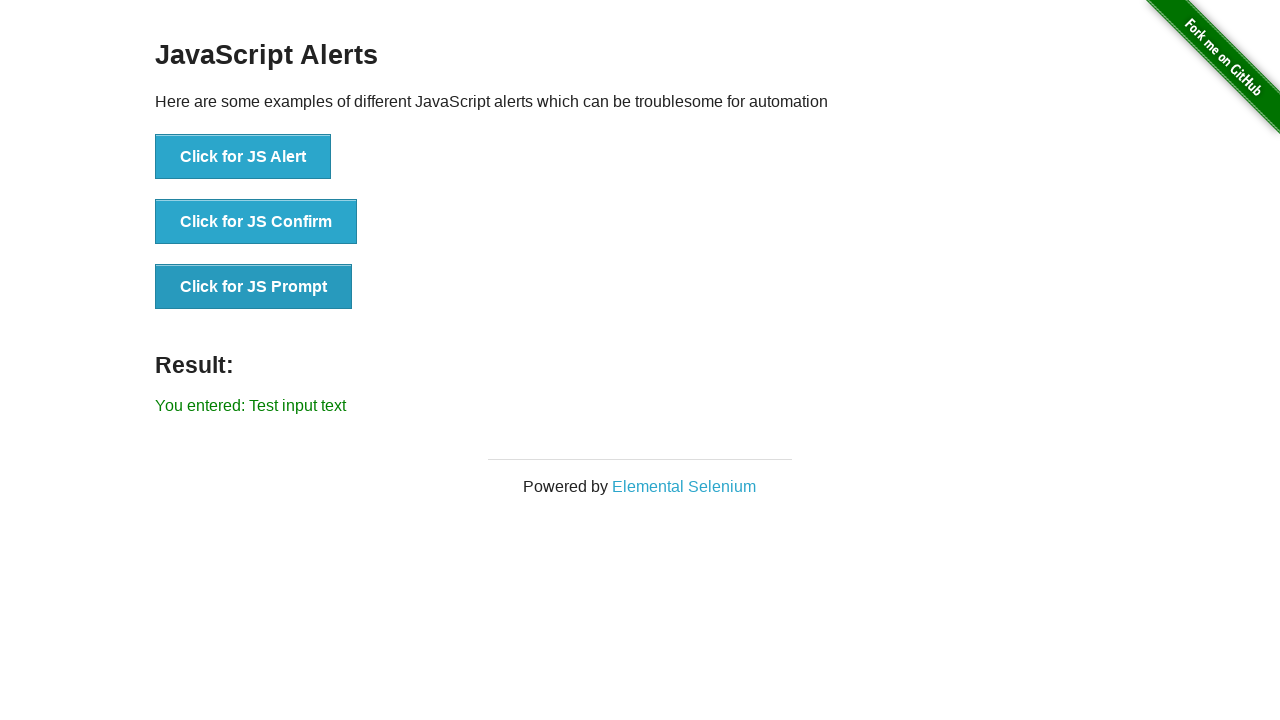

Result message appeared after accepting prompt dialog
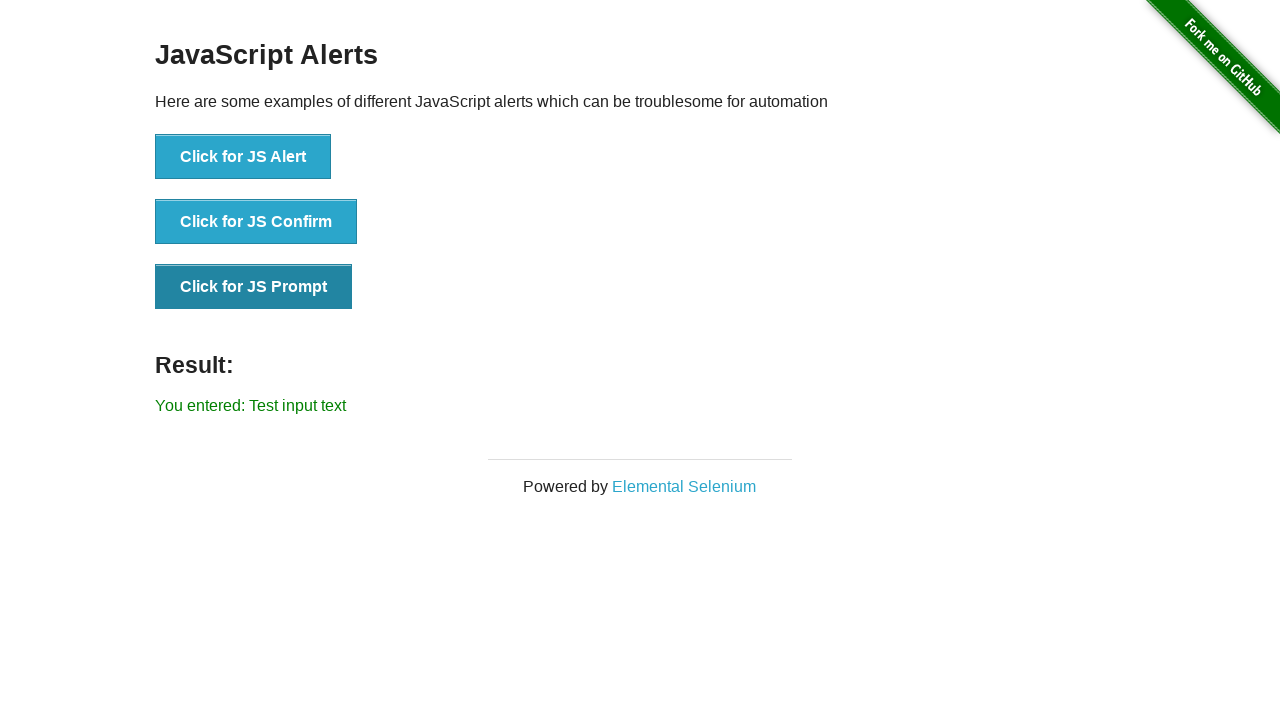

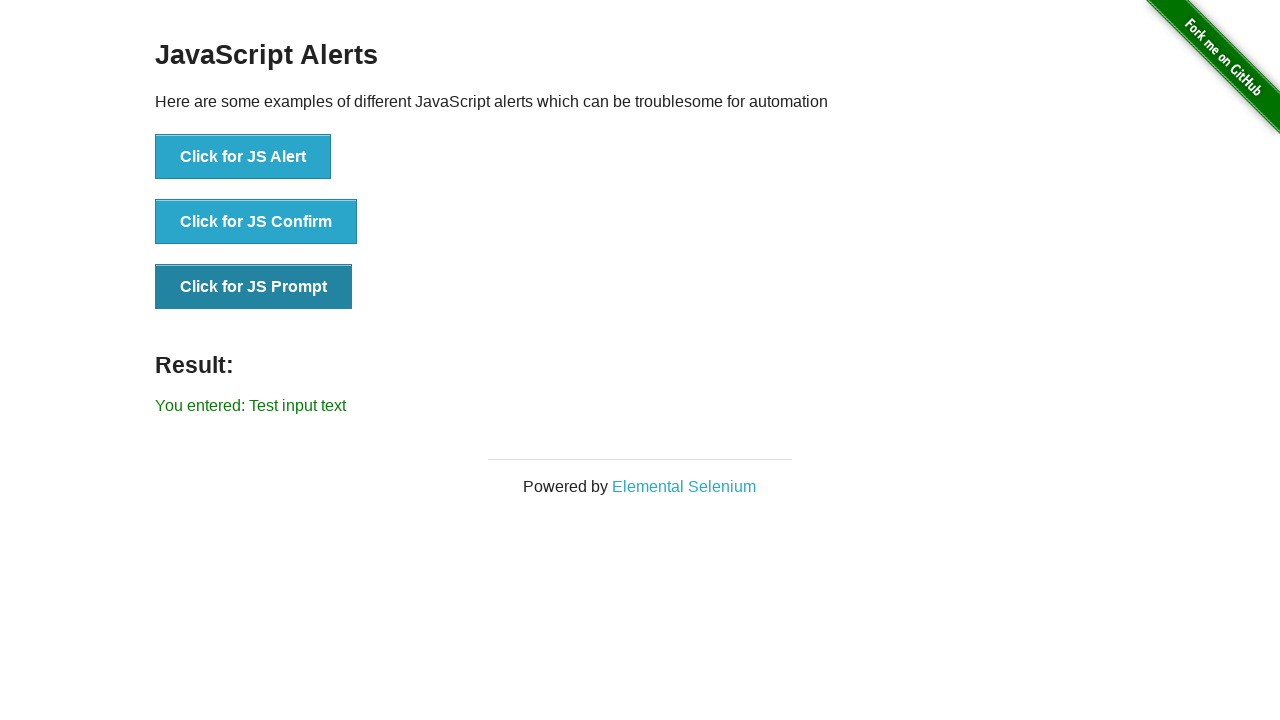